Tests checkbox and radio button selection states by clicking them and verifying their selected status

Starting URL: https://automationfc.github.io/basic-form/index.html

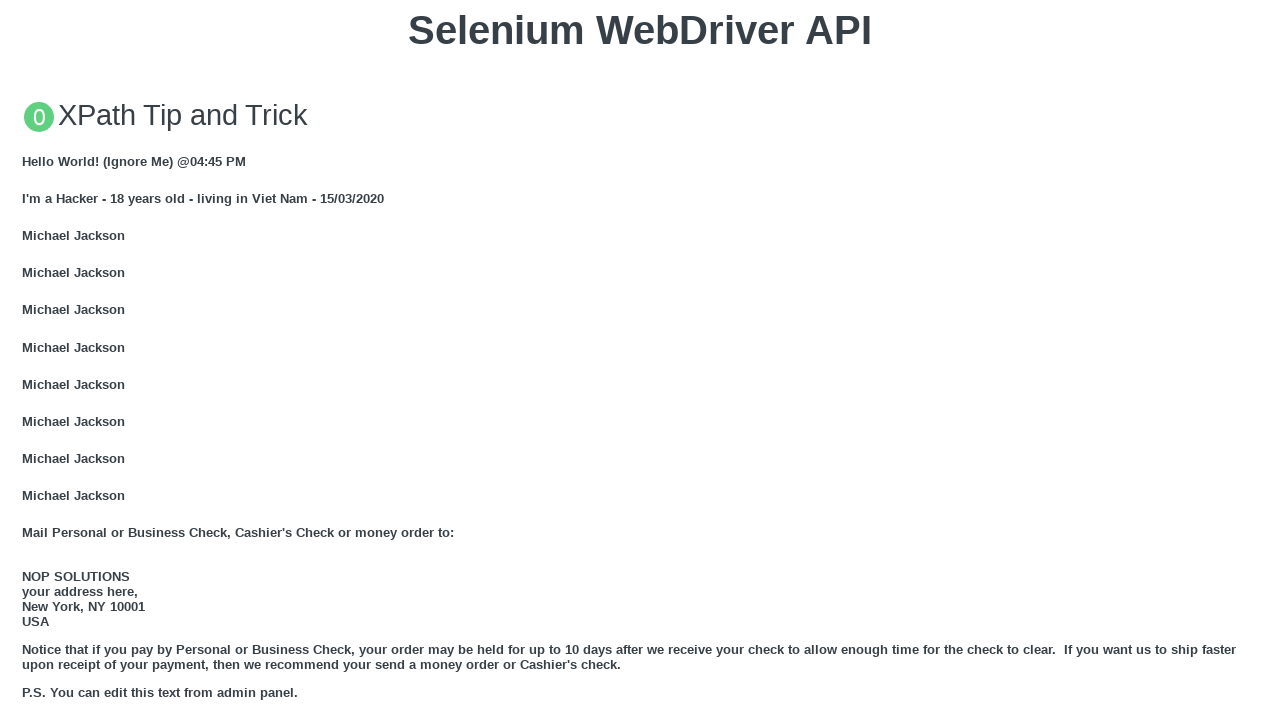

Clicked age radio button (Under 18) at (28, 360) on #under_18
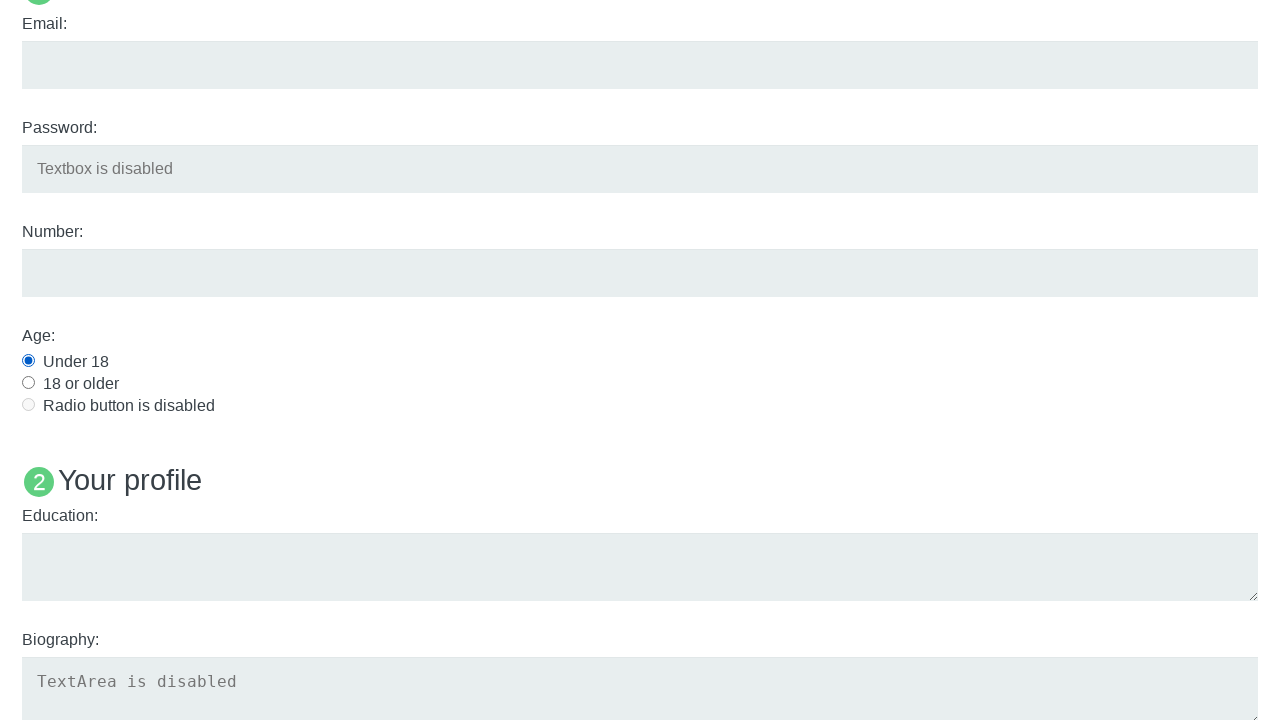

Clicked development checkbox at (28, 361) on #development
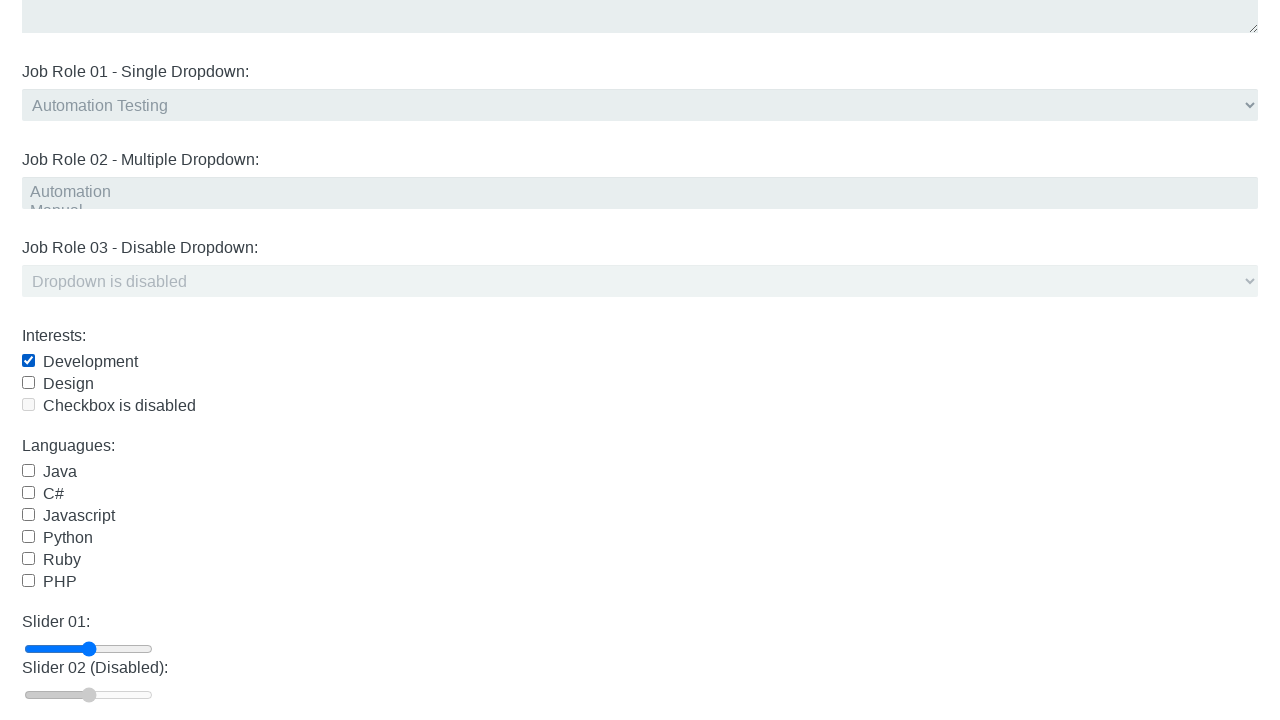

Verified age radio button is checked
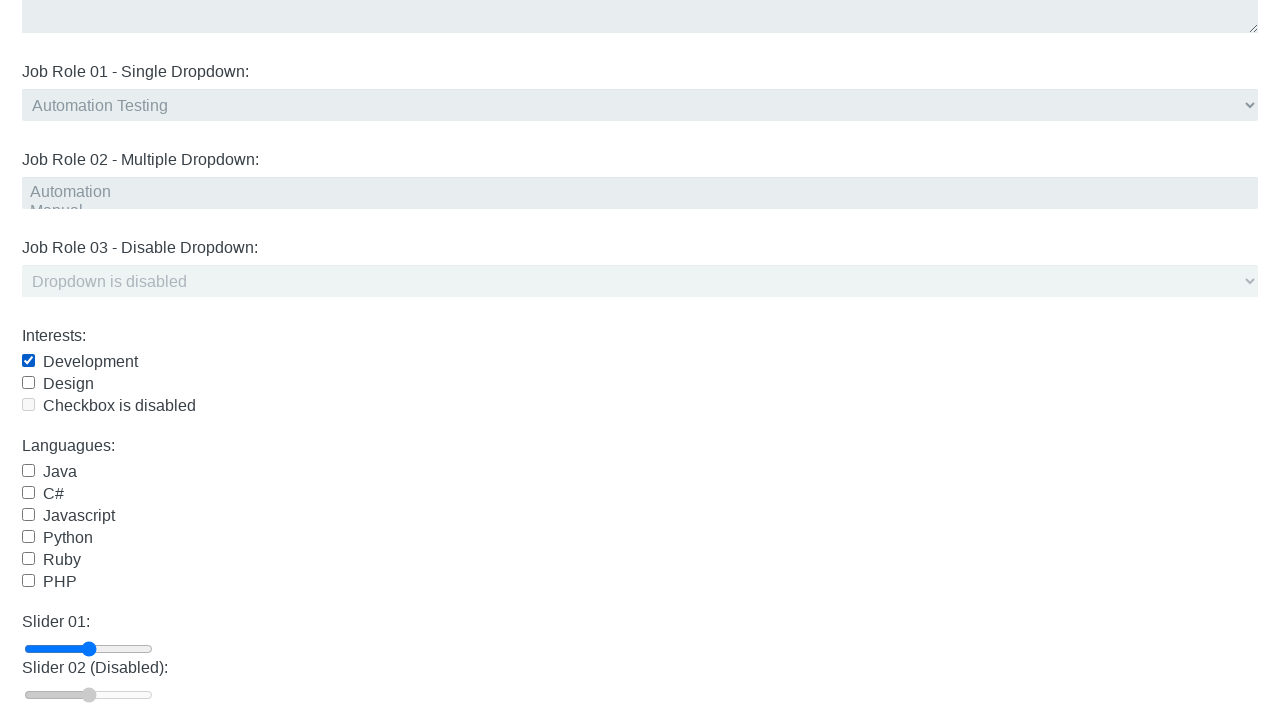

Verified development checkbox is checked
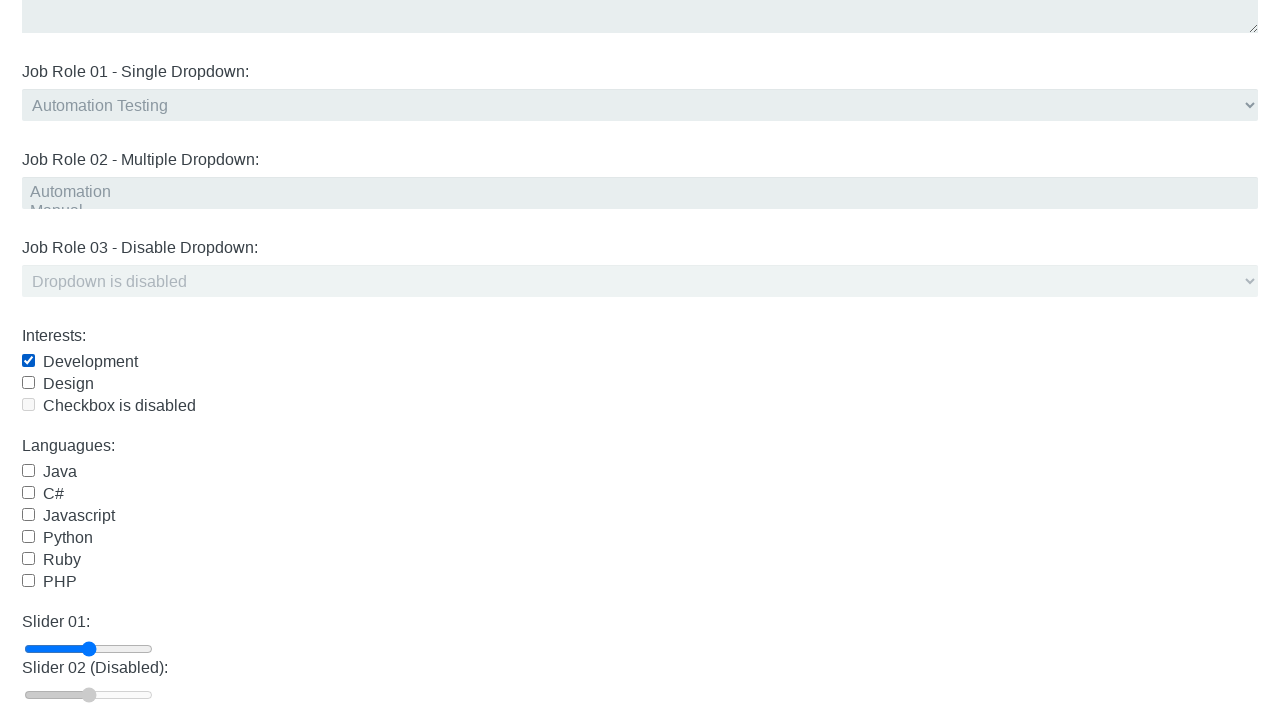

Clicked development checkbox to uncheck it at (28, 361) on #development
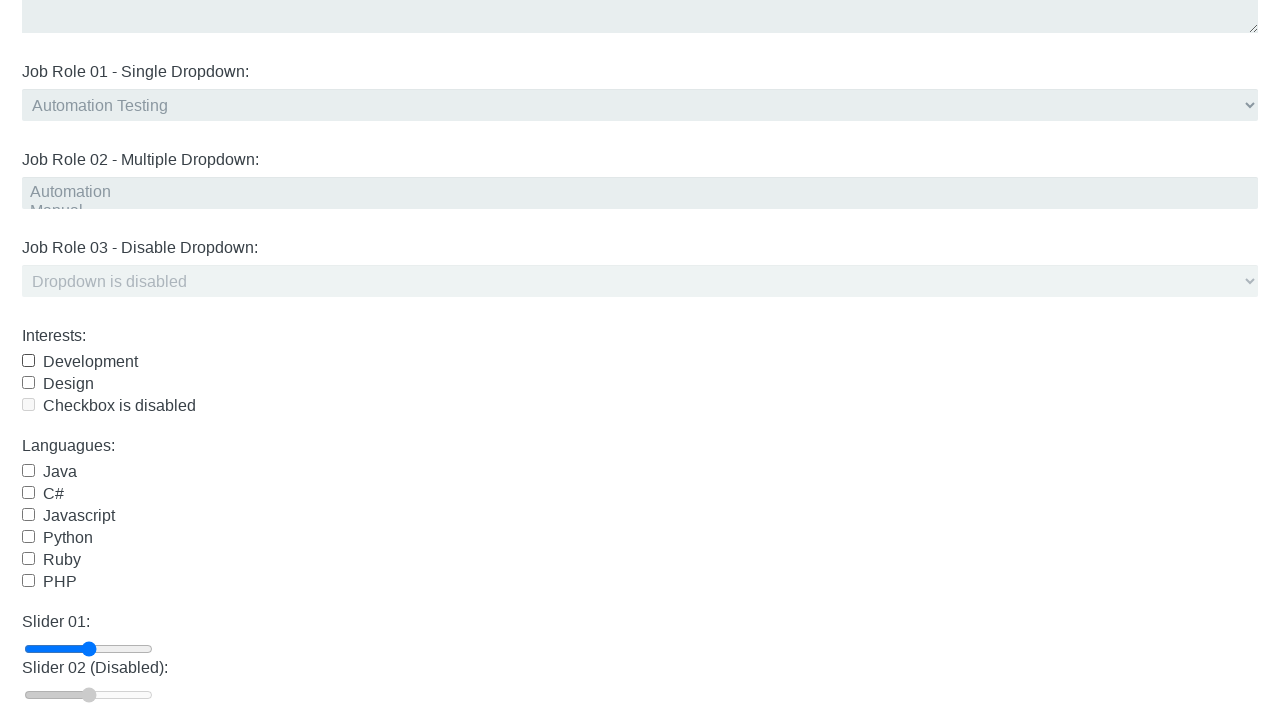

Development checkbox successfully unchecked
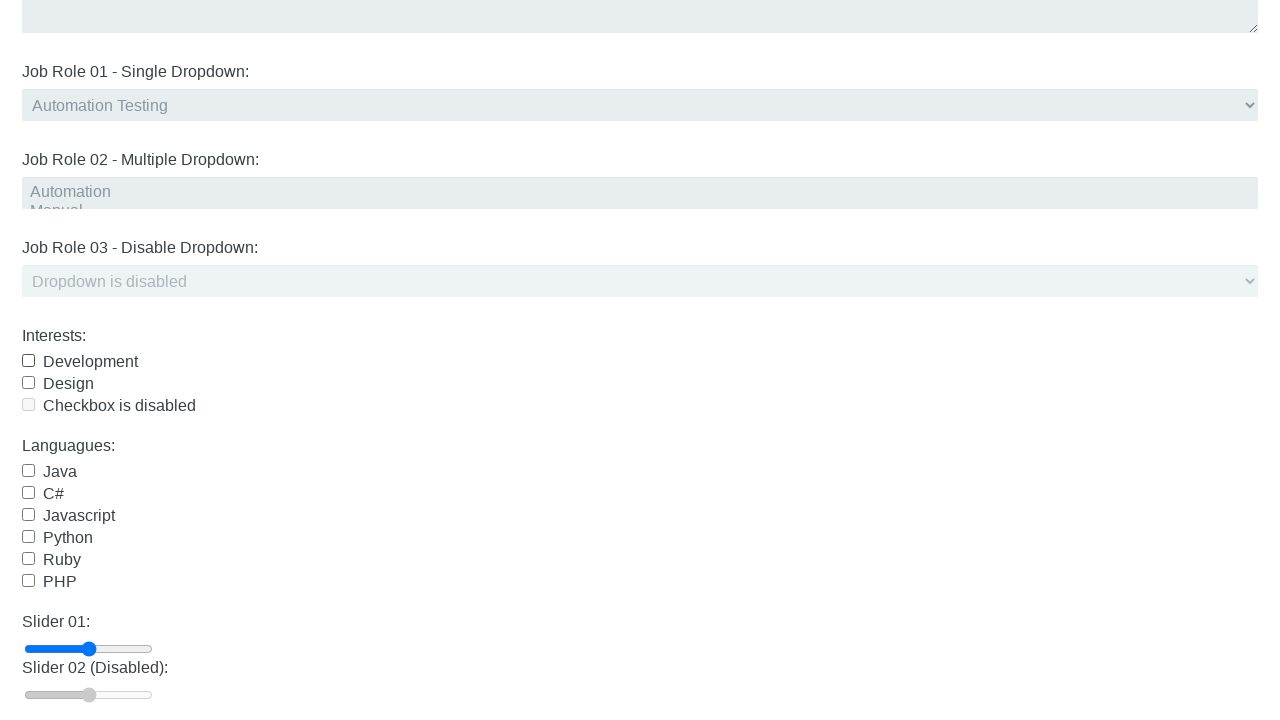

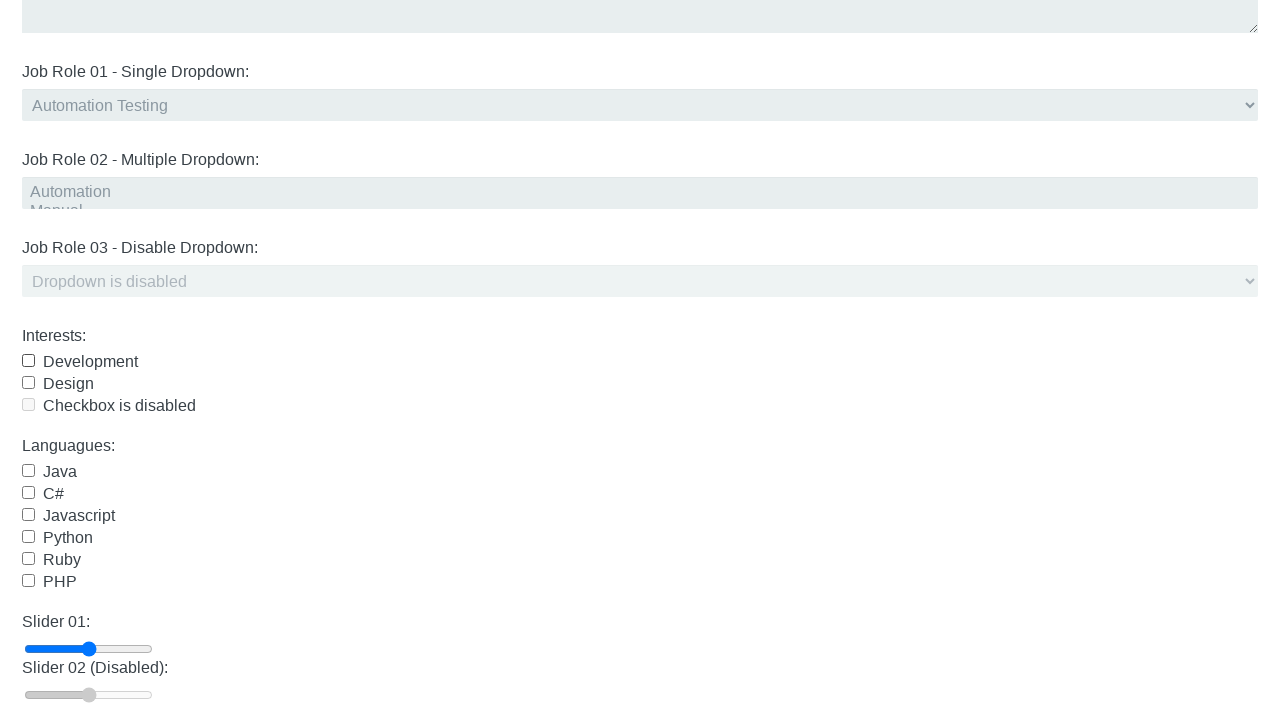